Tests explicit wait functionality by clicking an add button and waiting for a dynamically added red box element to become visible

Starting URL: https://www.selenium.dev/selenium/web/dynamic.html

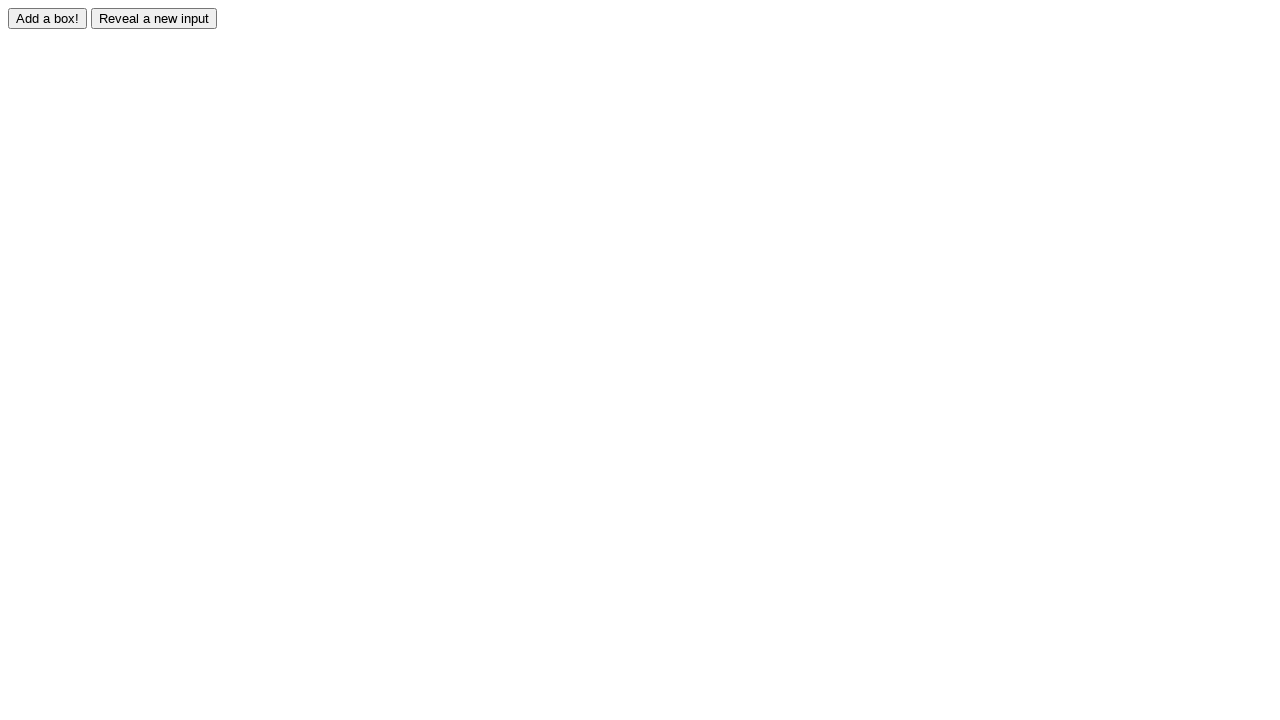

Clicked the add button to trigger dynamic element addition at (48, 18) on #adder
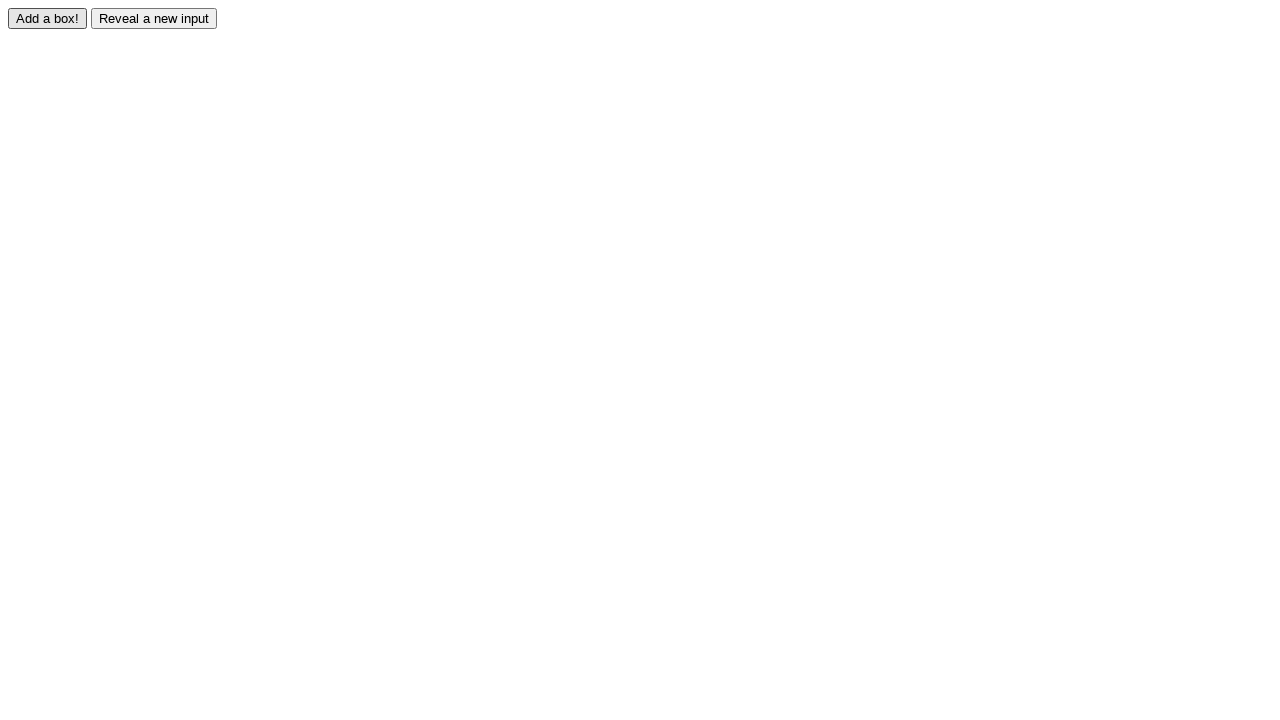

Waited for red box element to become visible
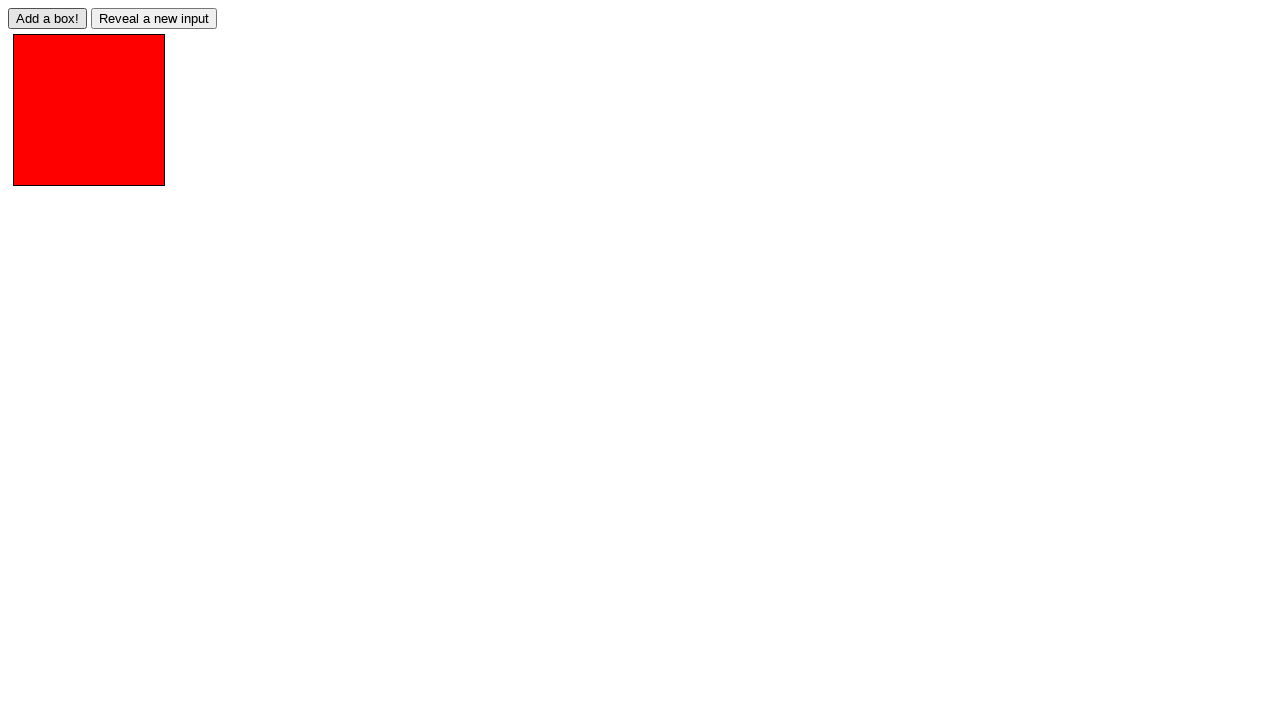

Located the red box element
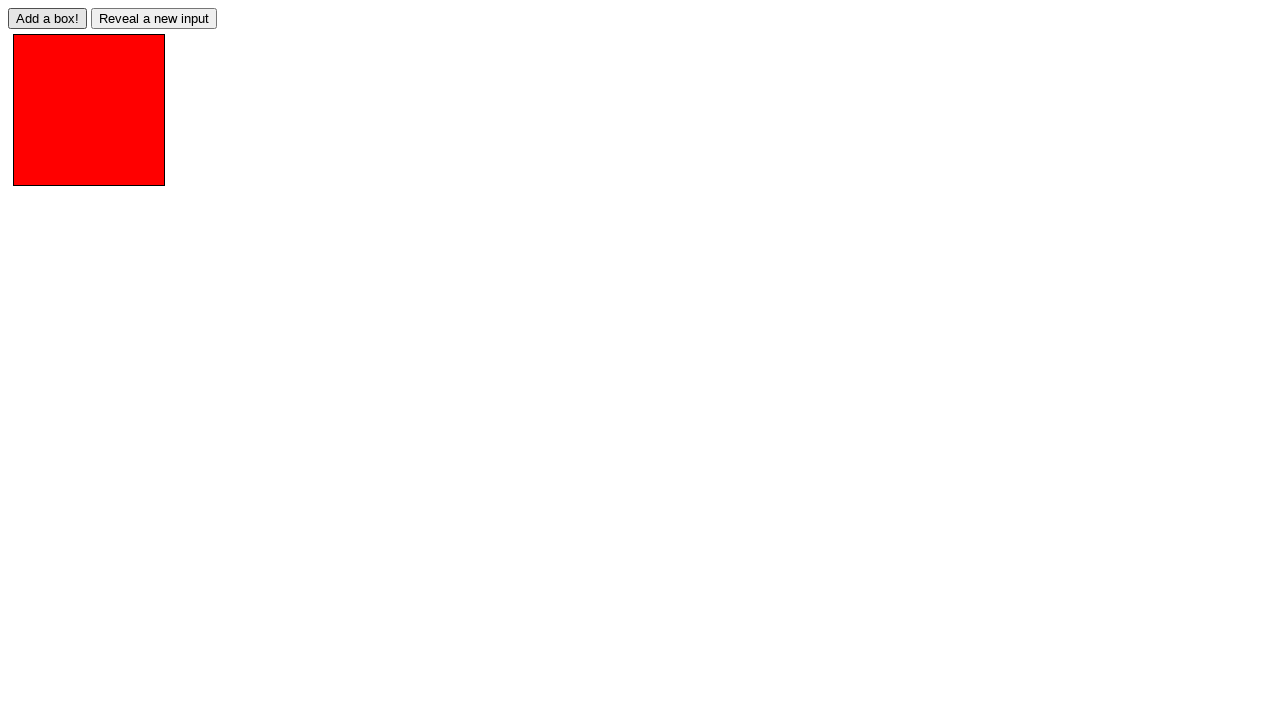

Verified the red box element is displayed
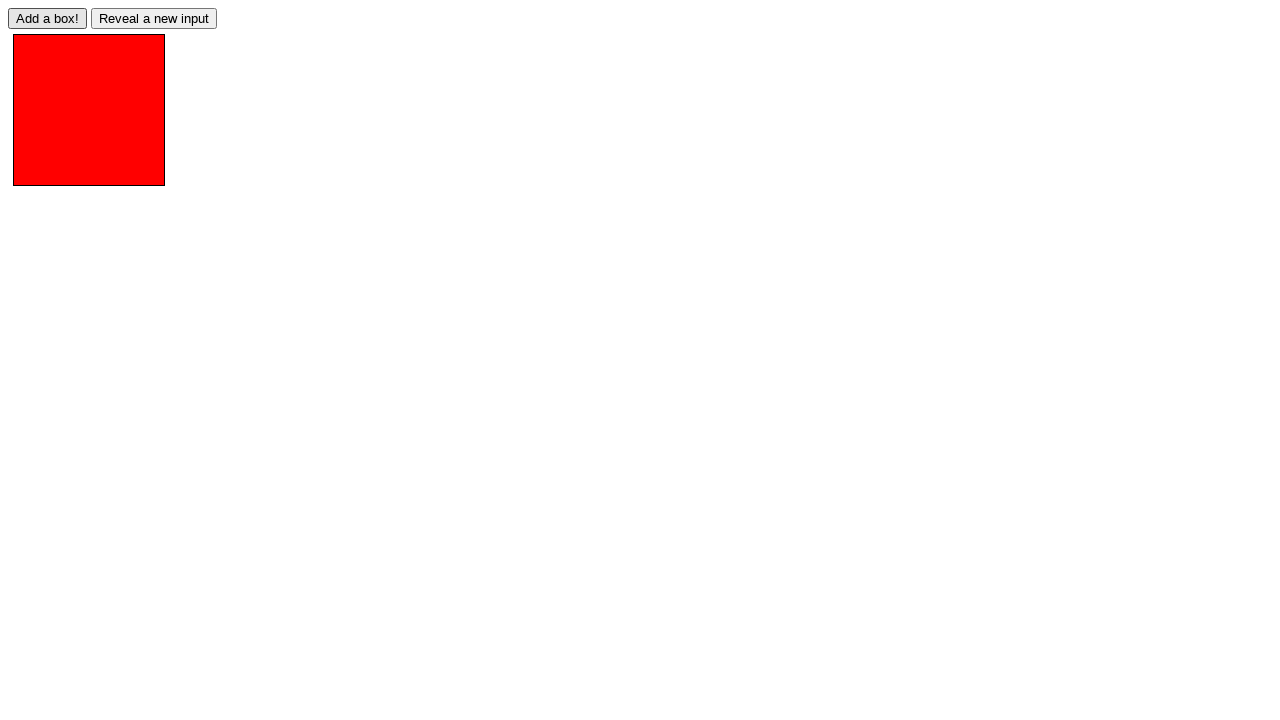

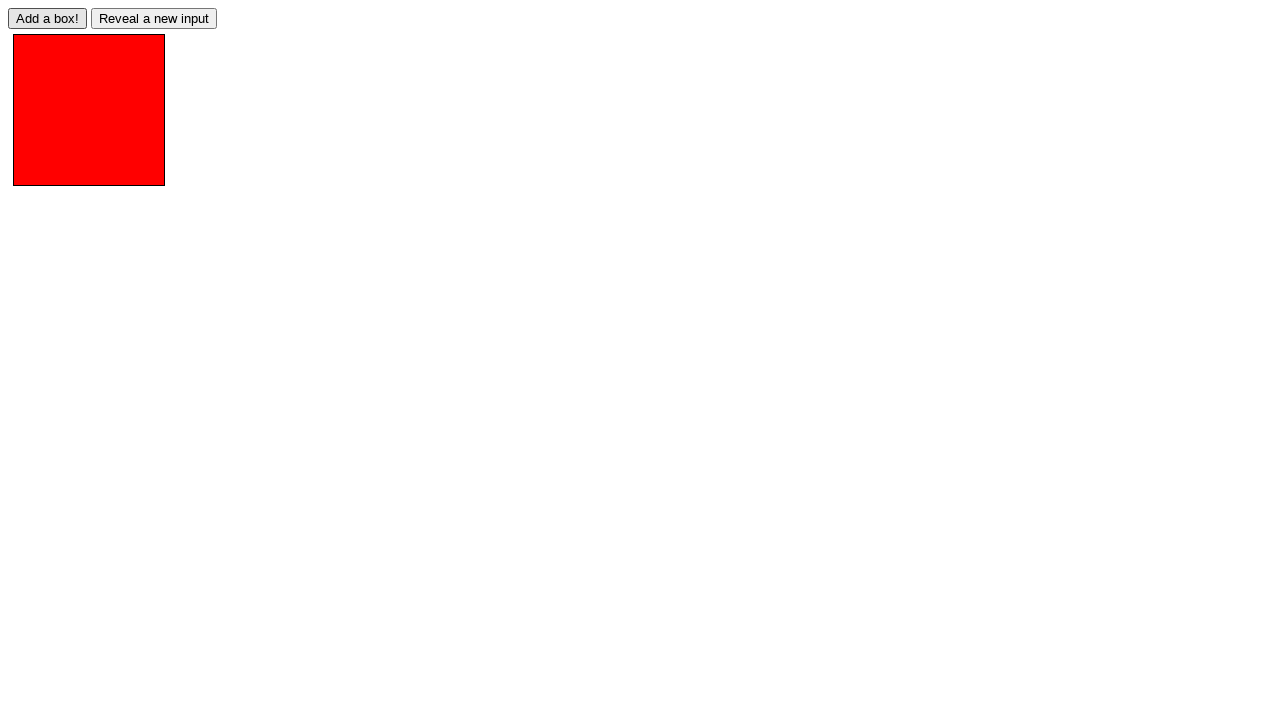